Tests resizing an element by dragging the resize handle to achieve specific dimensions (256x256)

Starting URL: https://softwaretestingpro.github.io/Automation/Advanced/A-3.14-ResizeableElement.html

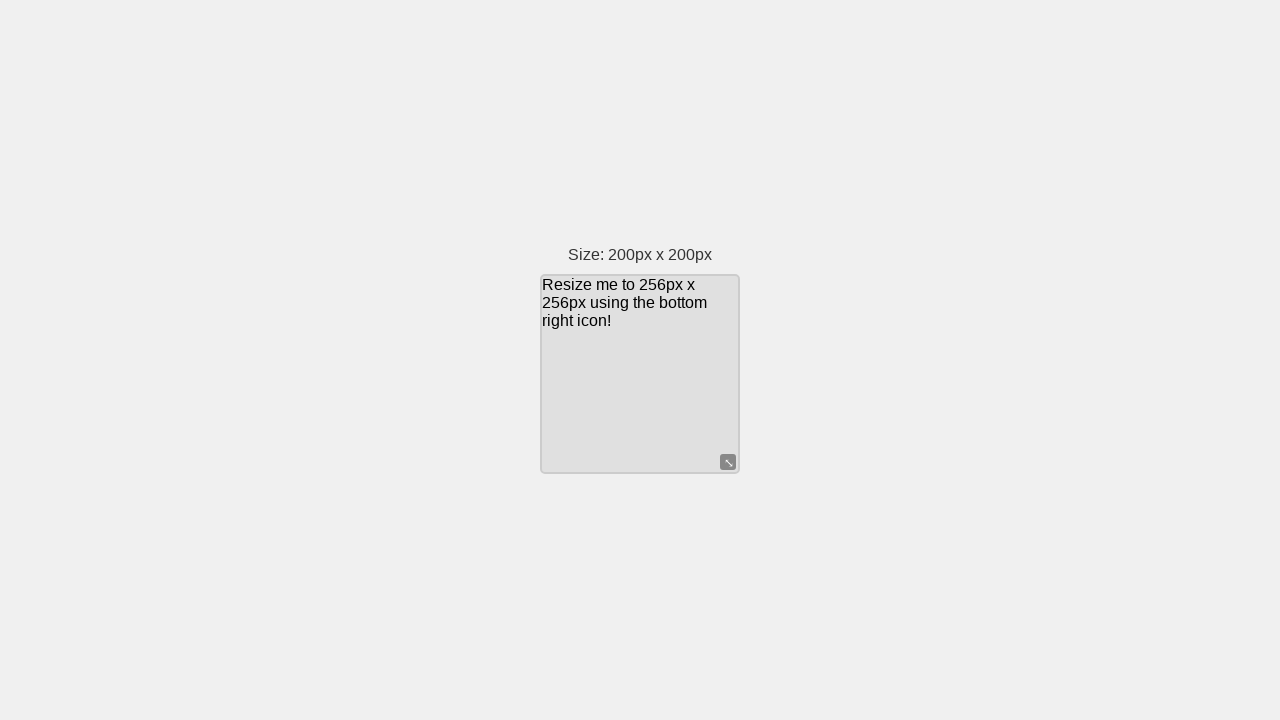

Navigated to resizable element test page
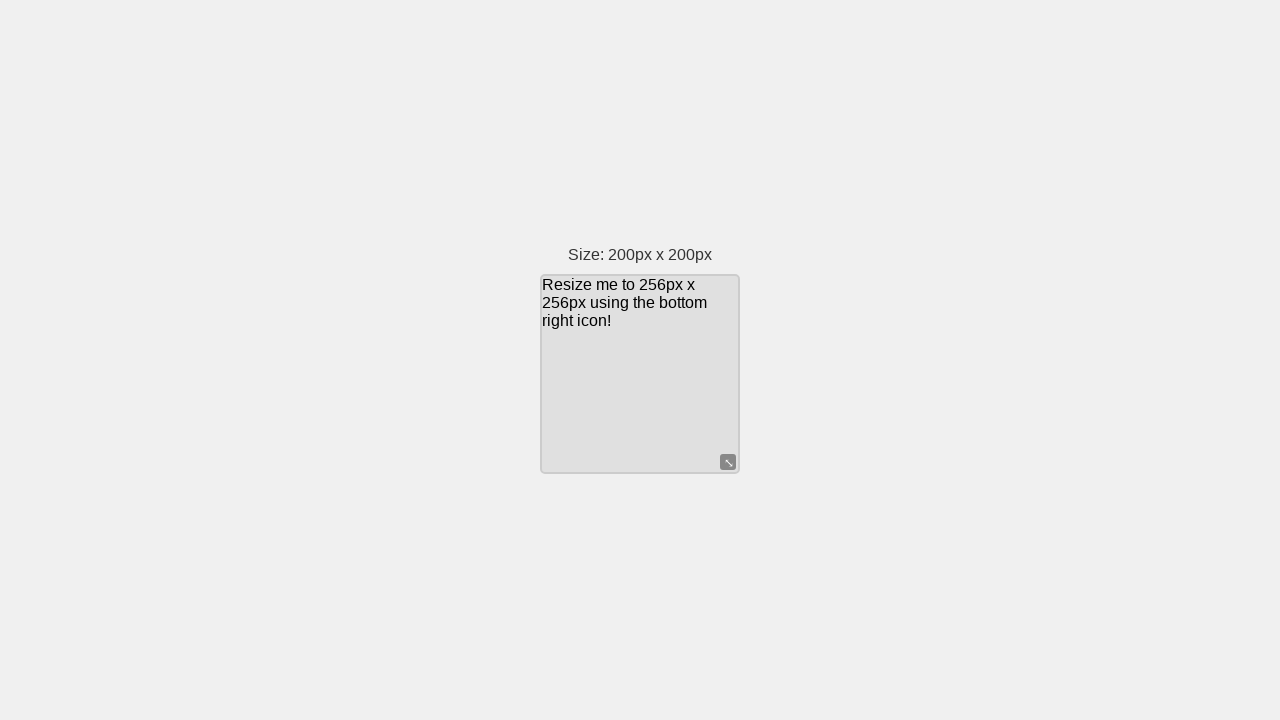

Located resizable element
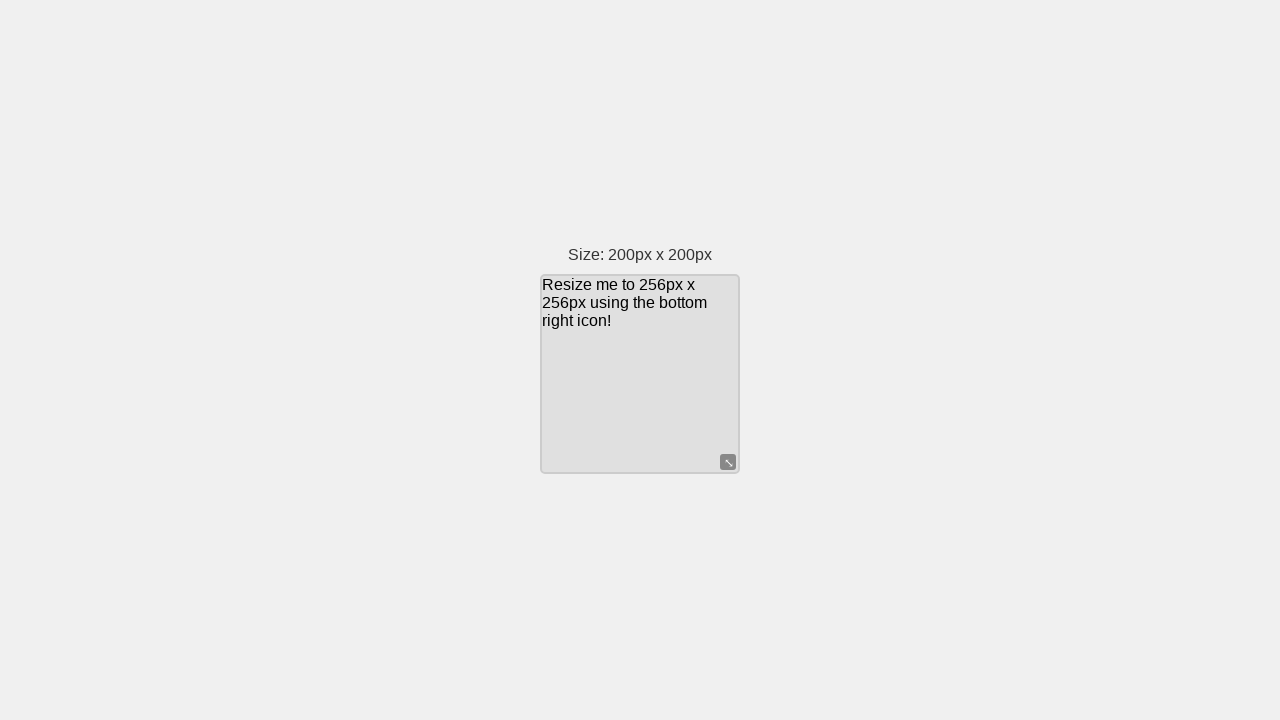

Located resize handle
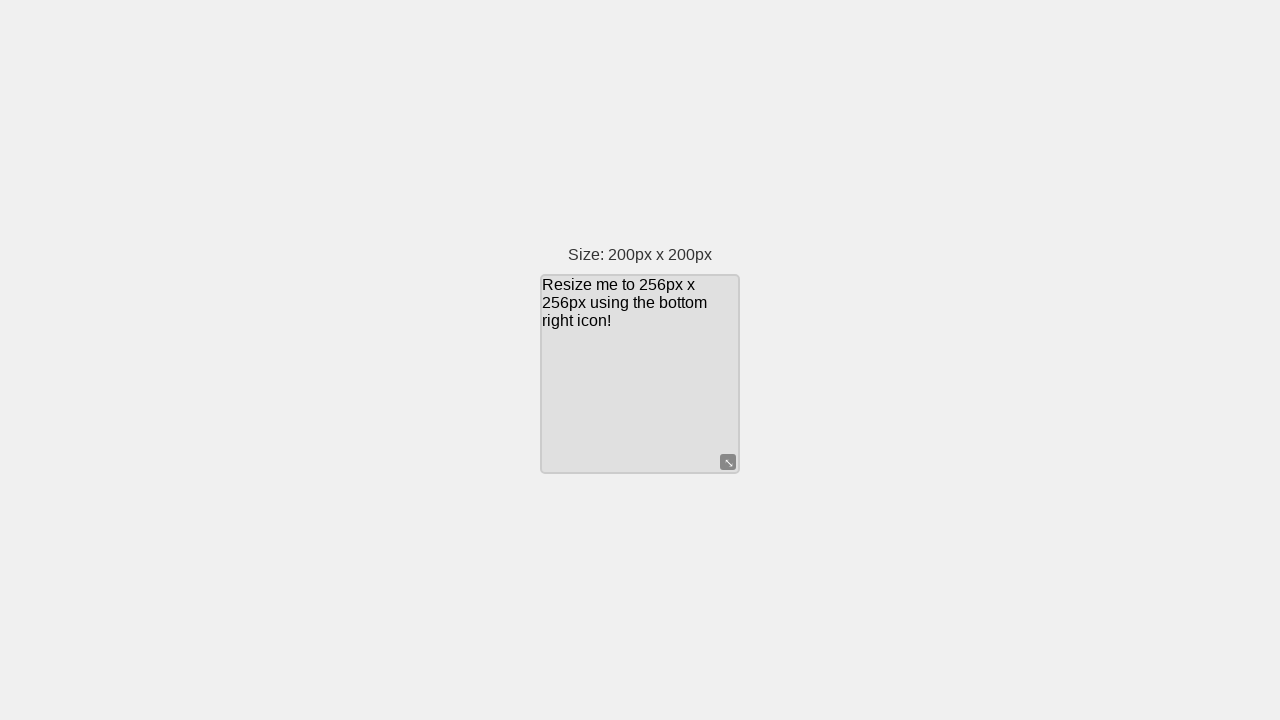

Retrieved resizable element dimensions: 200x200
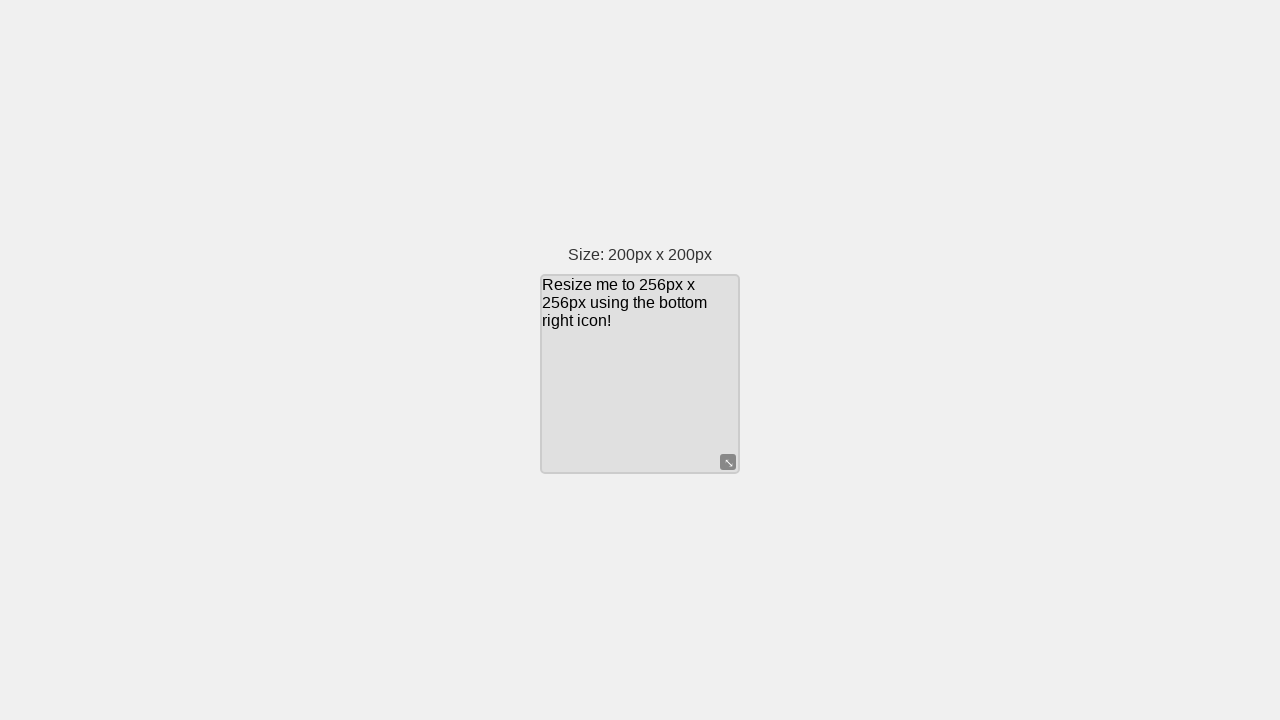

Calculated offset needed: x_offset=56, y_offset=56
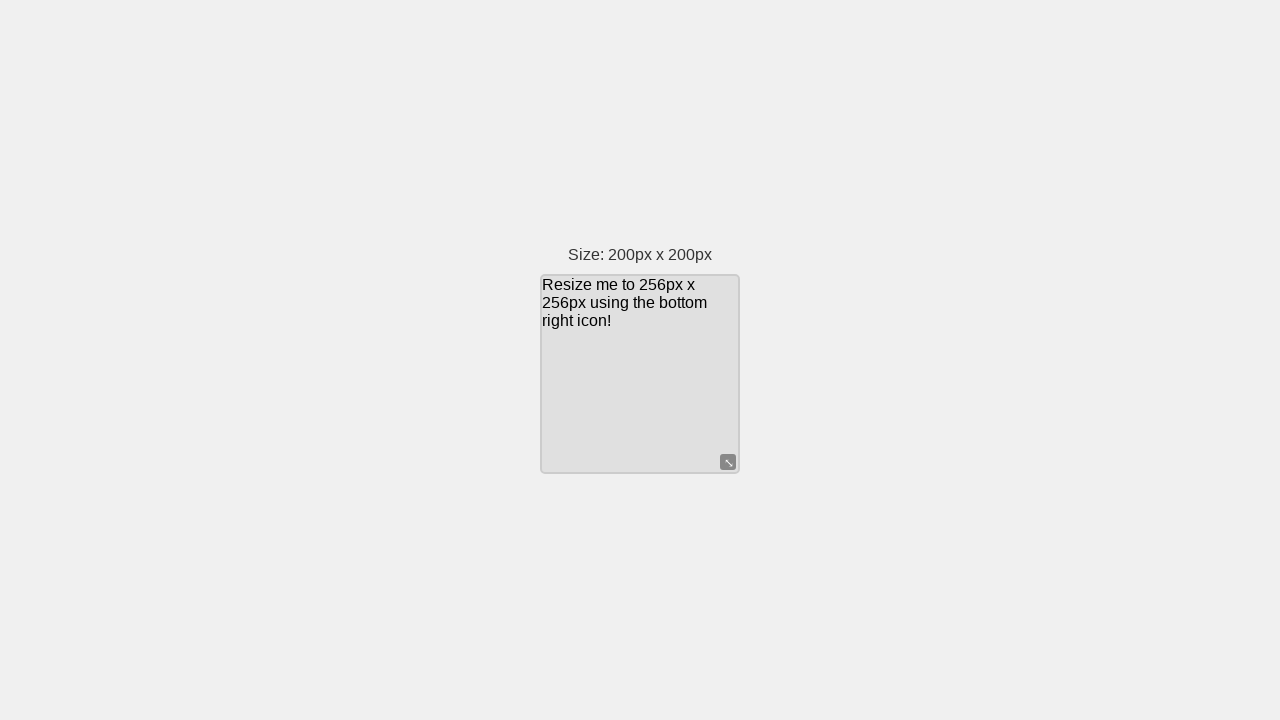

Retrieved resize handle position
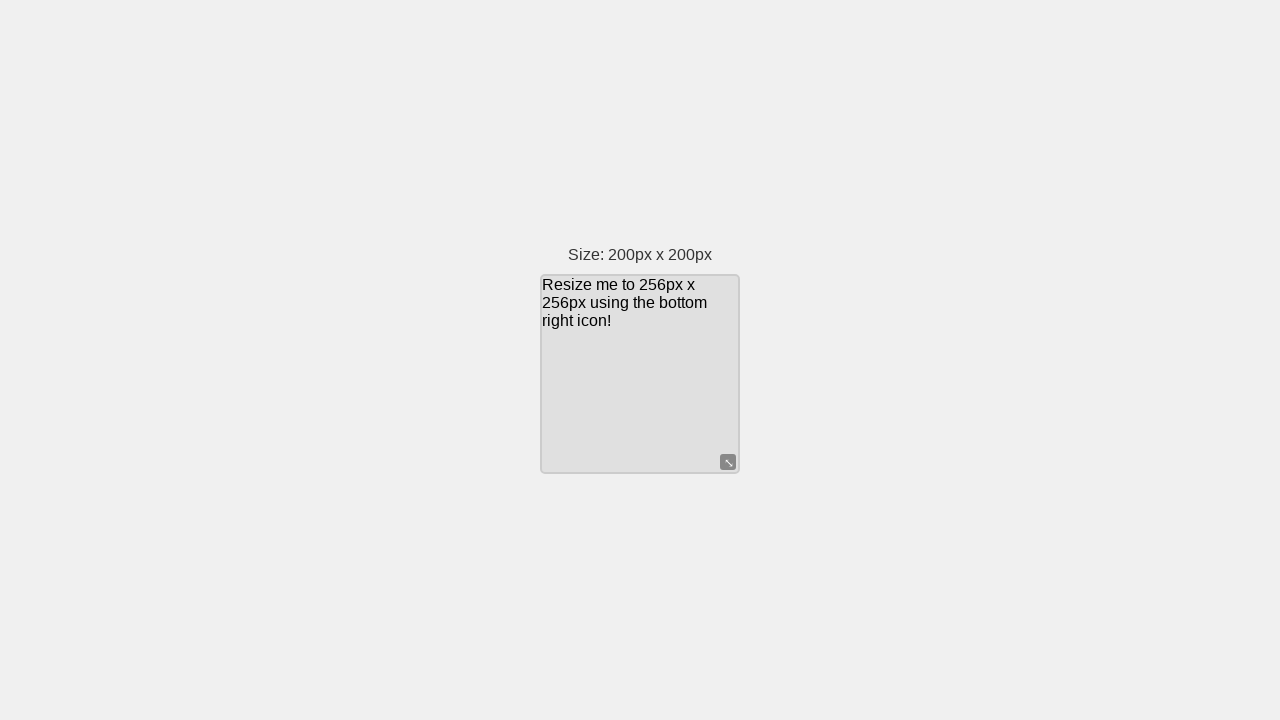

Moved mouse to resize handle at position (728.0, 462.0) at (728, 462)
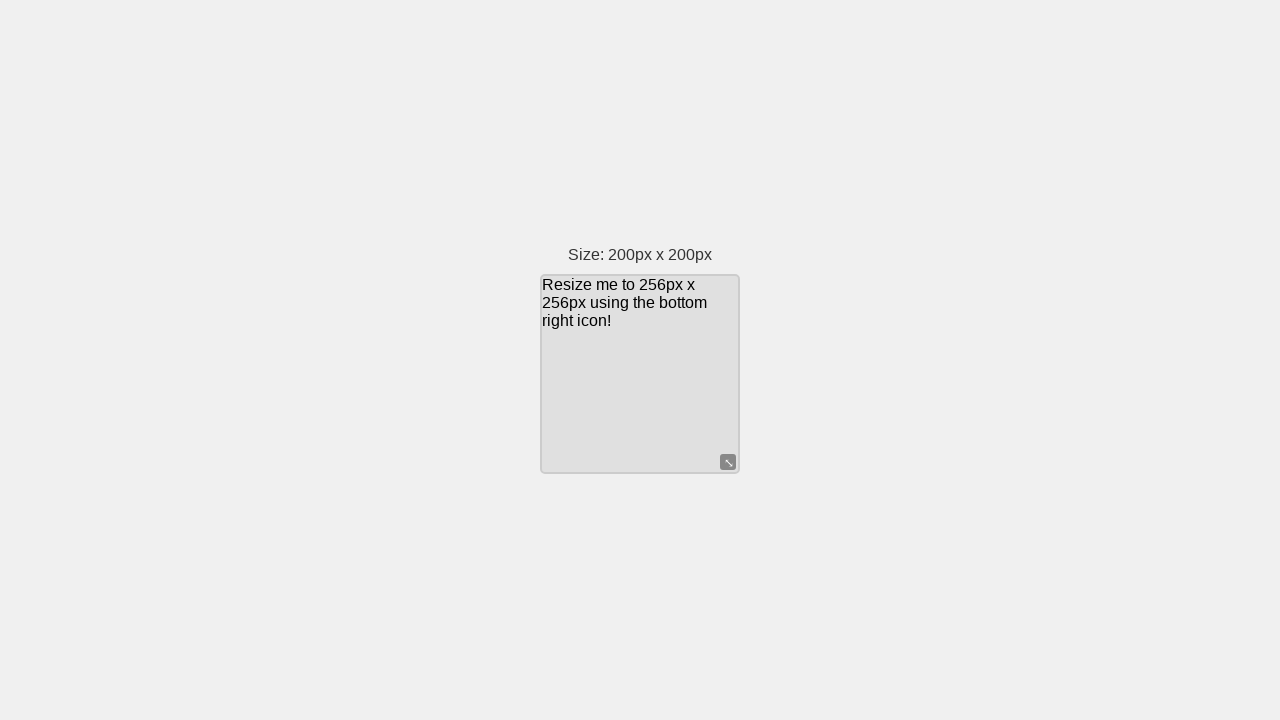

Pressed mouse button down on resize handle at (728, 462)
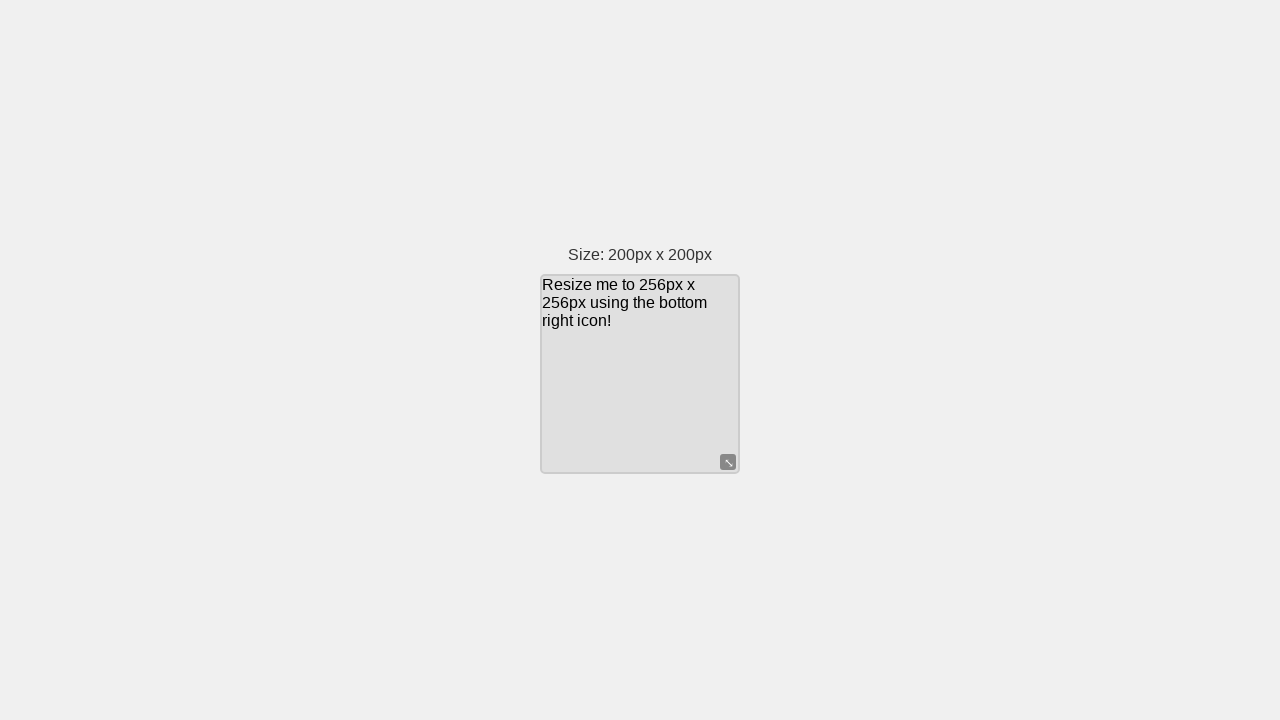

Dragged resize handle to new position (784.0, 518.0) at (784, 518)
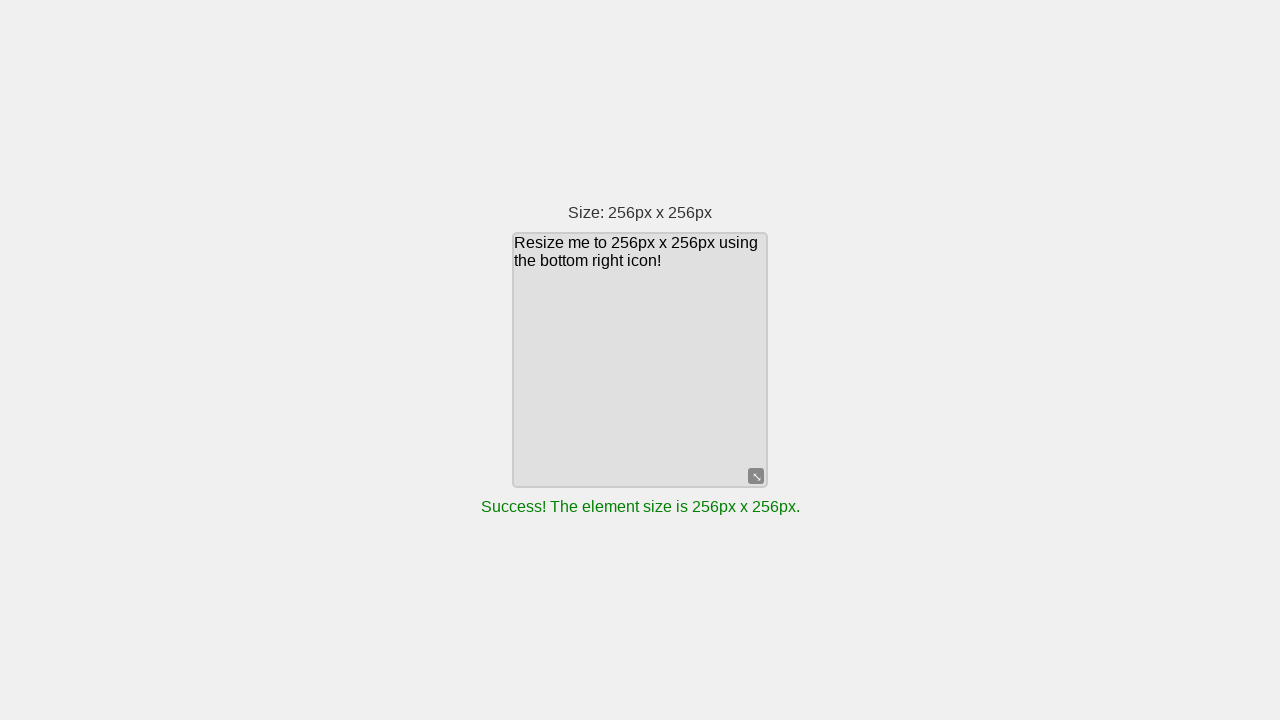

Released mouse button to complete resize at (784, 518)
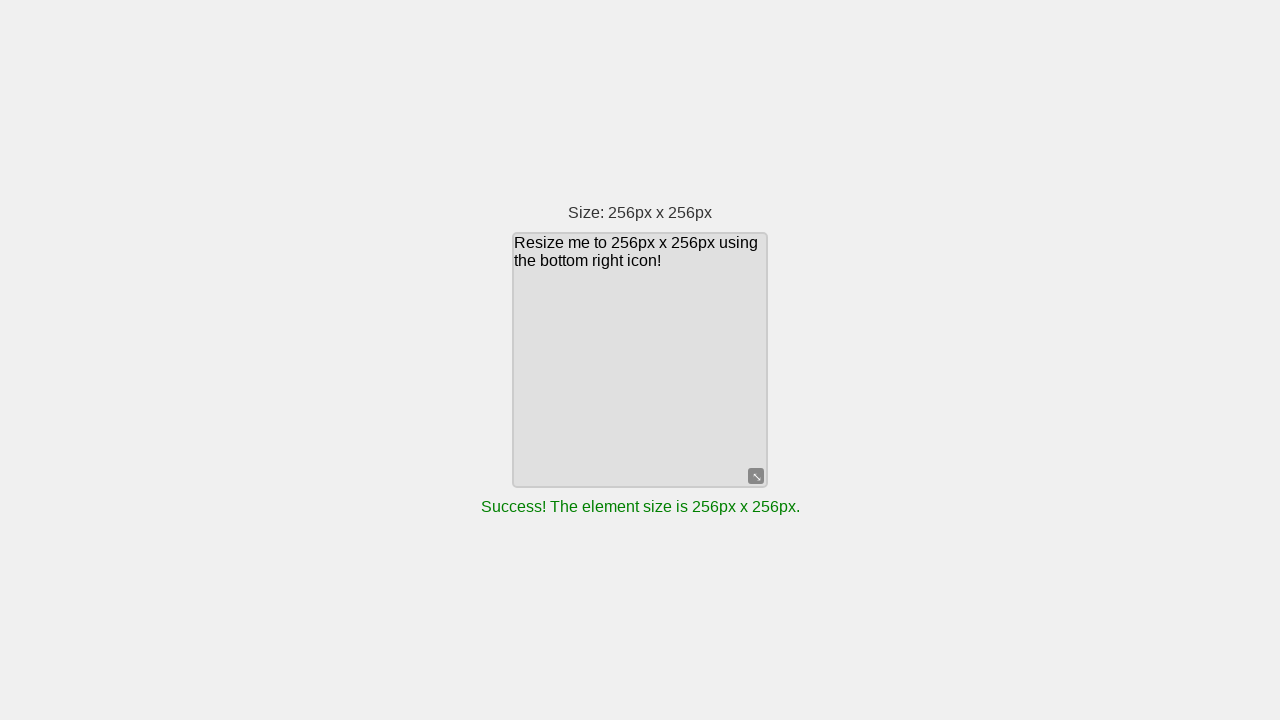

Success message appeared confirming element resized to 256x256
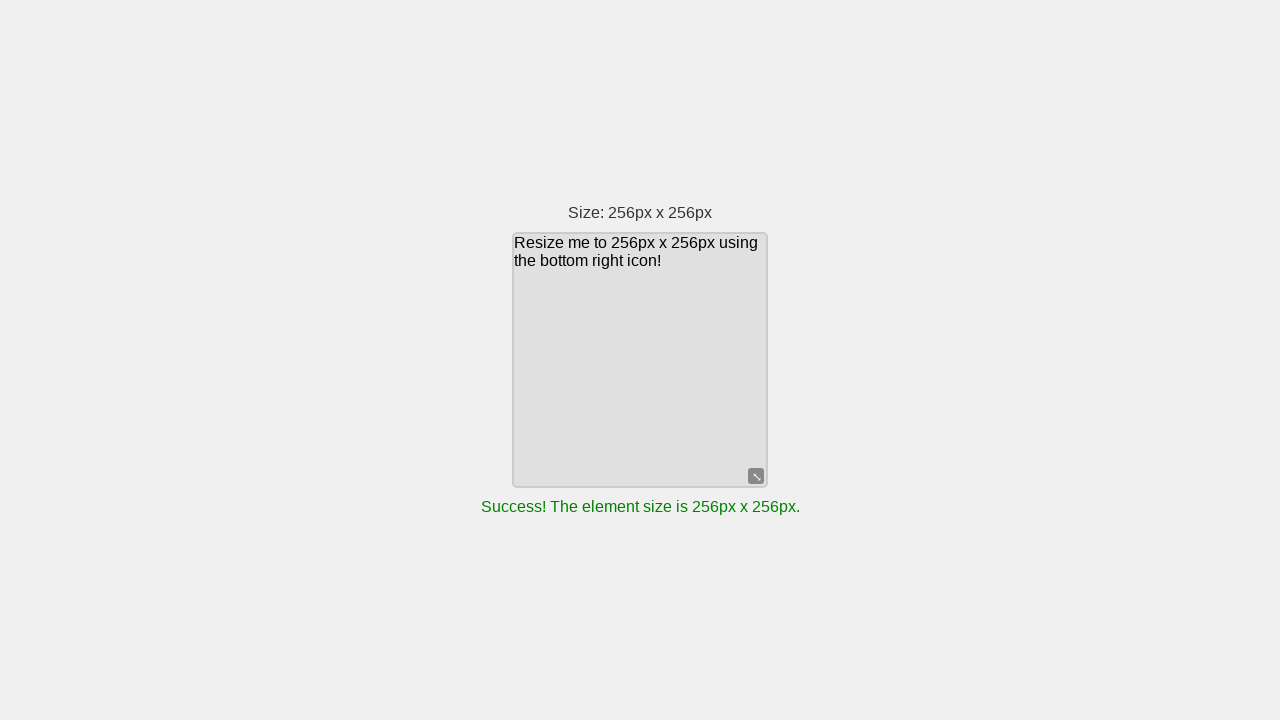

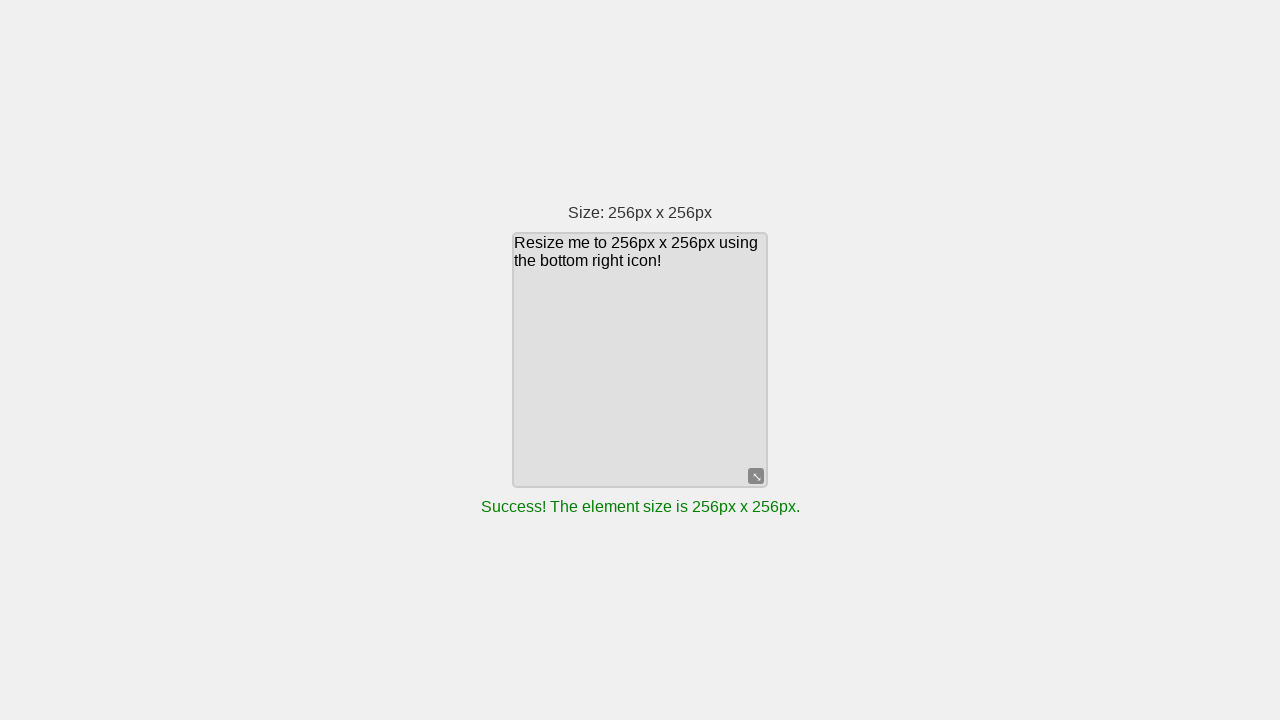